Tests handling multiple browser windows by clicking a link that opens a new tab/window, then switching between windows to verify their titles

Starting URL: https://opensource-demo.orangehrmlive.com/web/index.php/auth/login

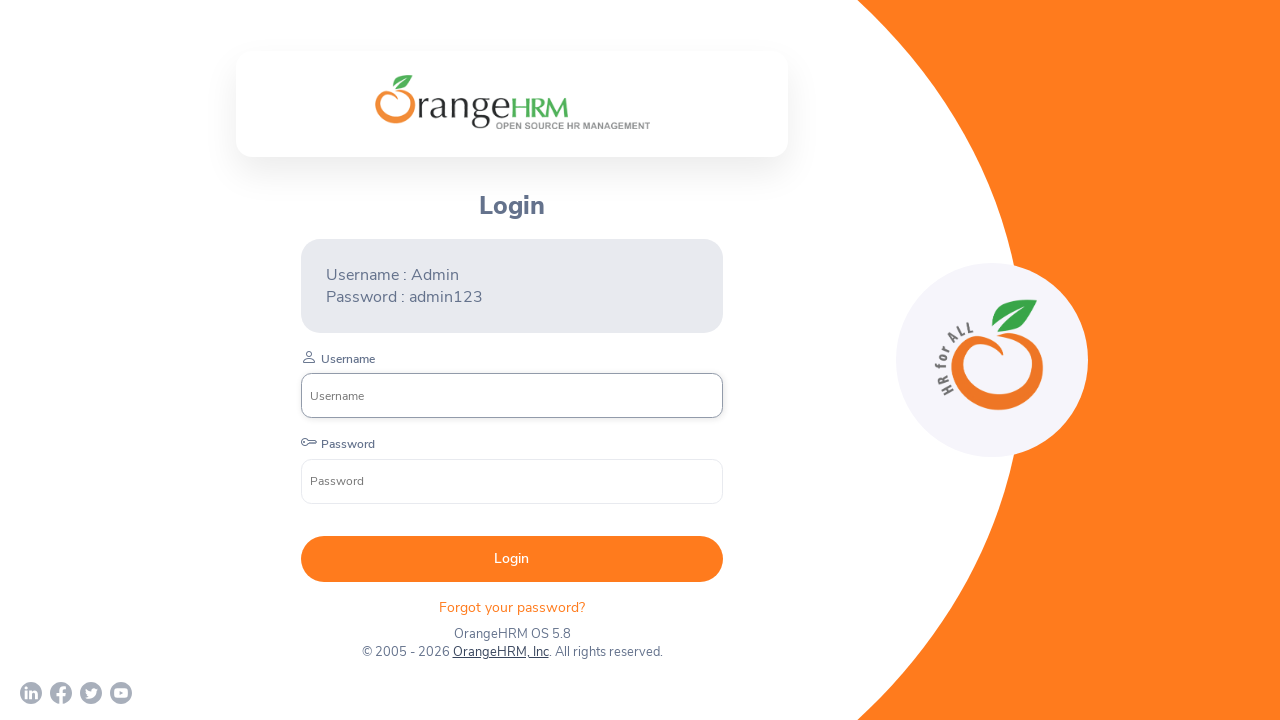

Clicked on OrangeHRM, Inc link to open new window/tab at (500, 652) on text=OrangeHRM, Inc
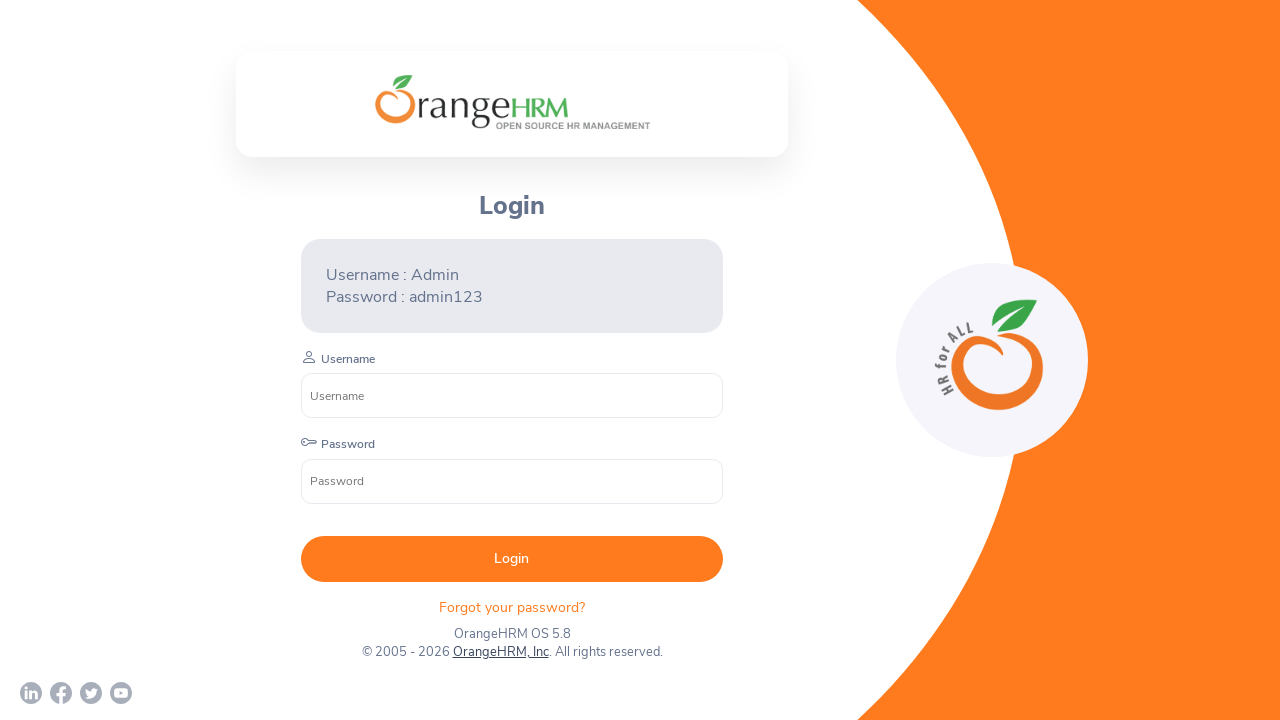

New page/window opened after clicking OrangeHRM, Inc link at (500, 652) on text=OrangeHRM, Inc
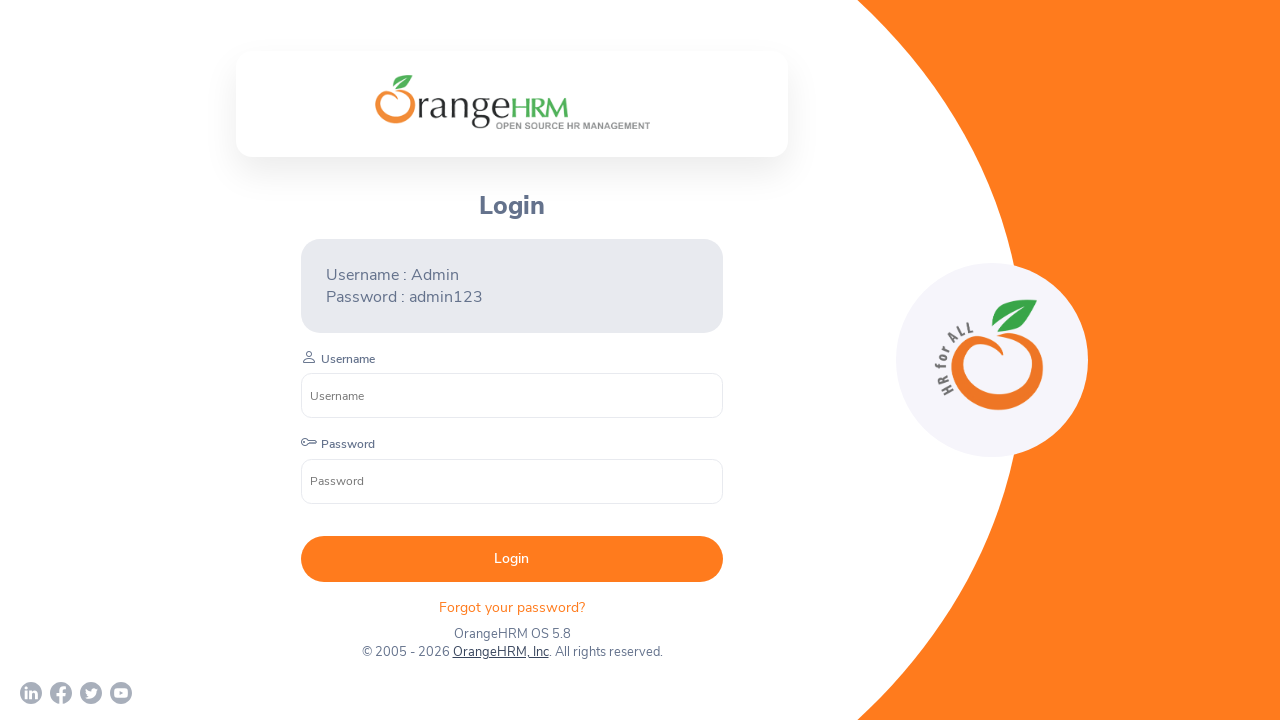

Captured new page object from context
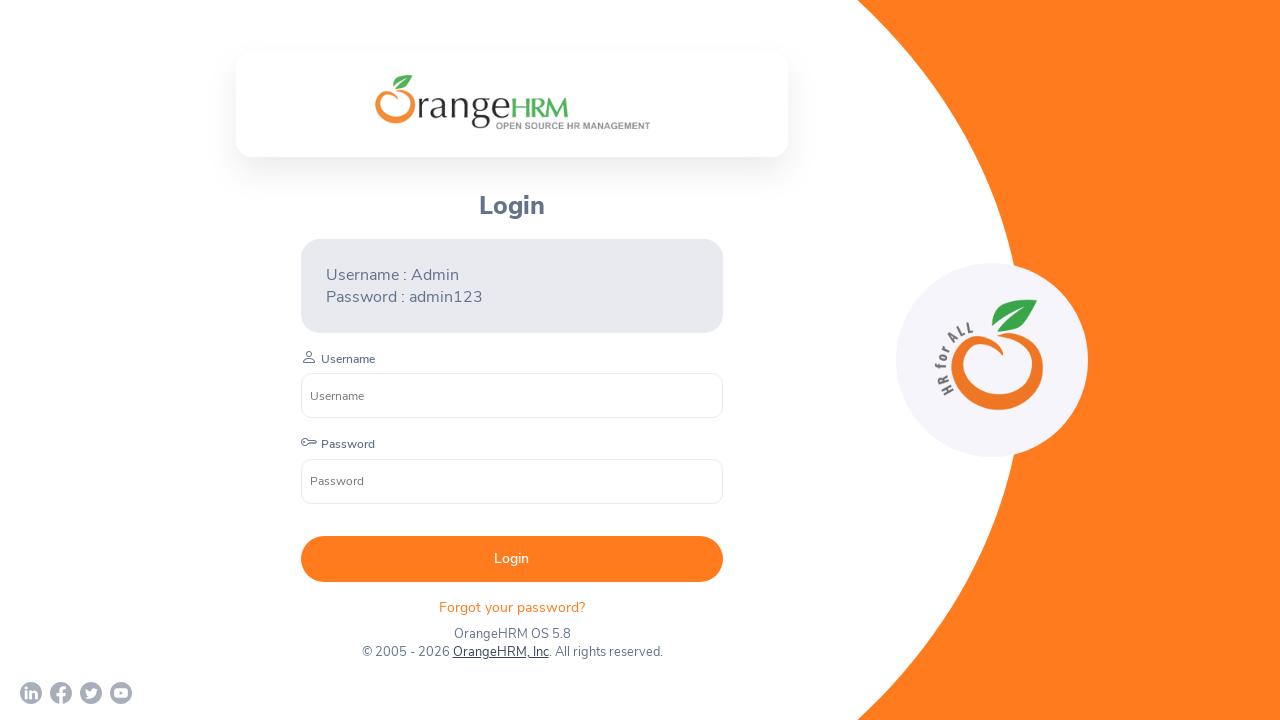

New page finished loading
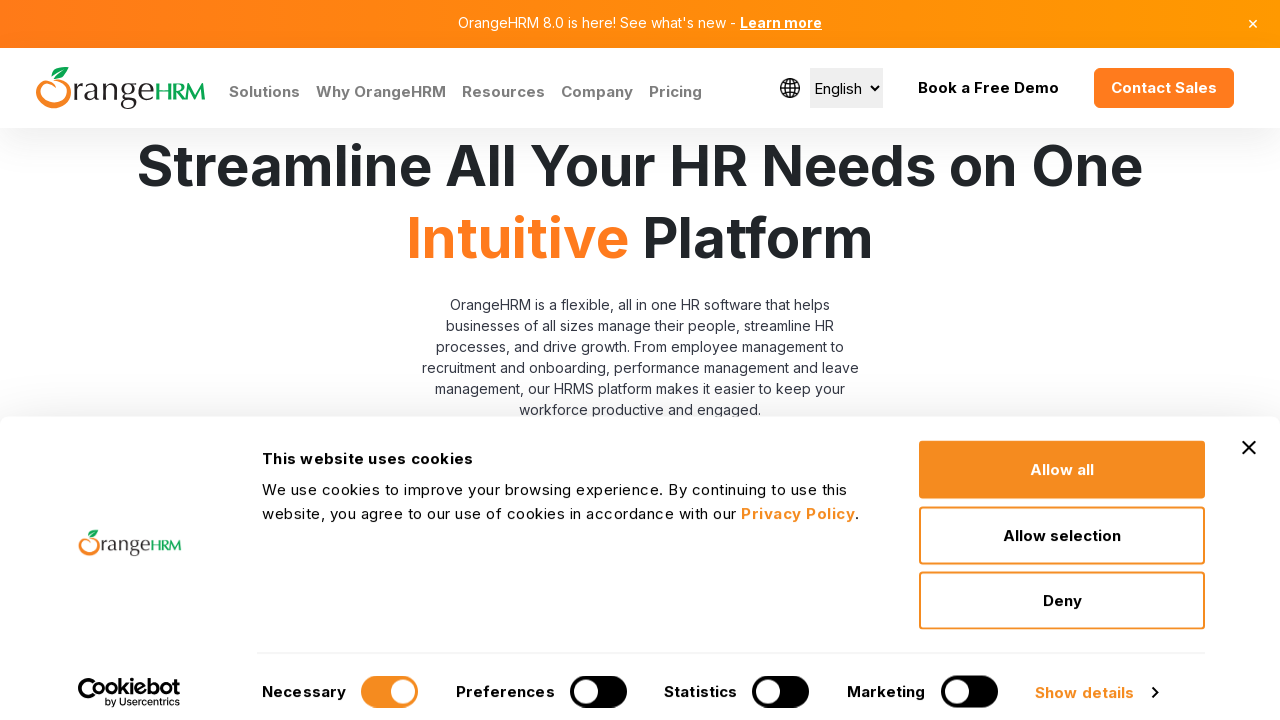

Retrieved all pages from browser context
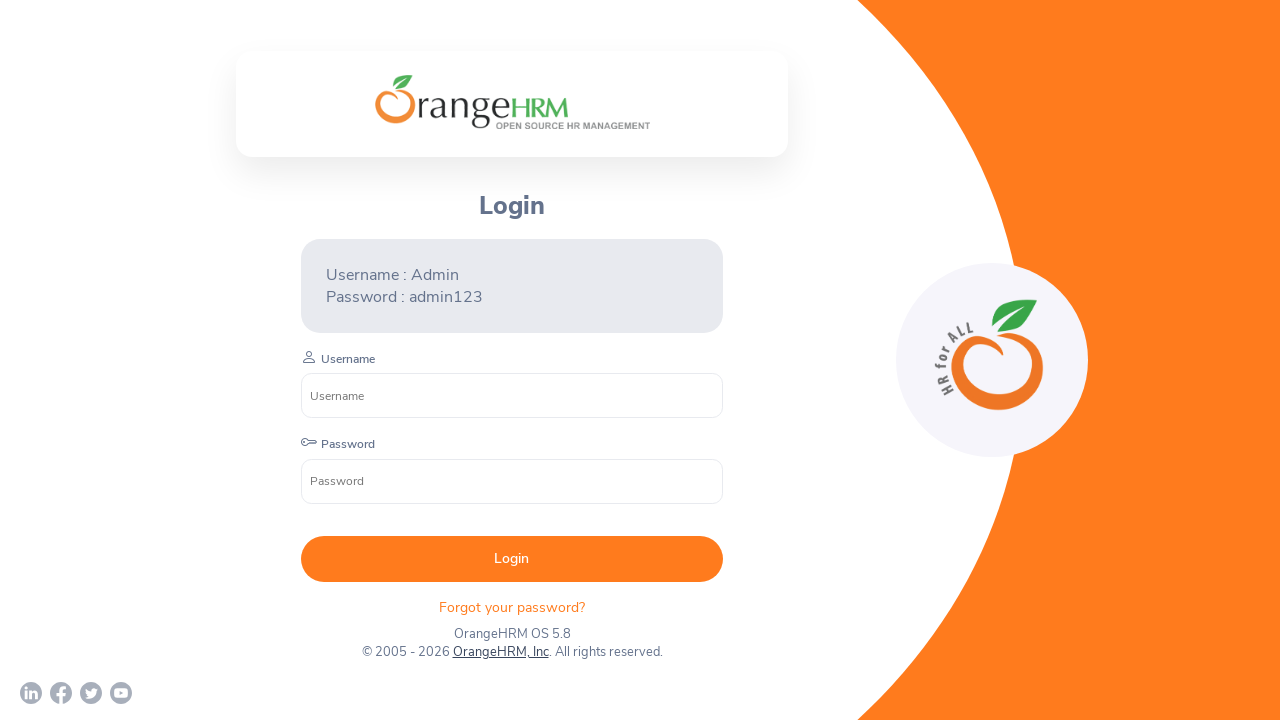

Switched to page with title: OrangeHRM
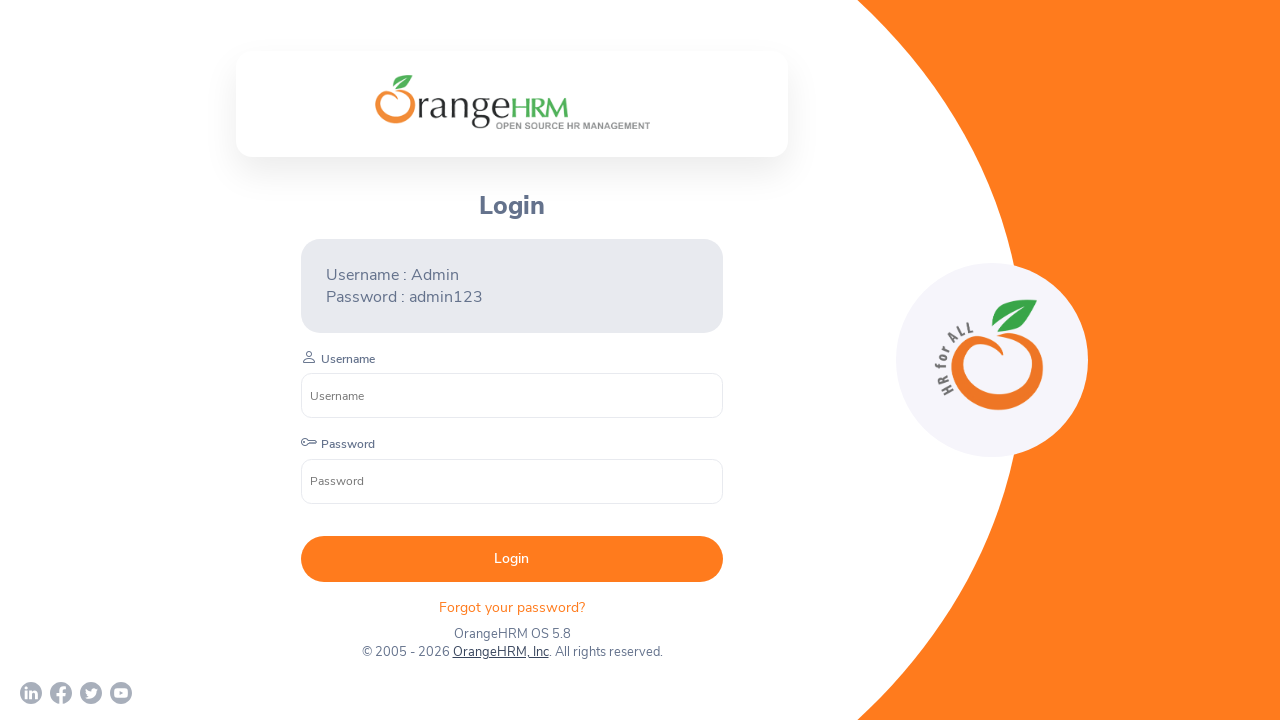

Switched to page with title: Human Resources Management Software | HRMS | OrangeHRM
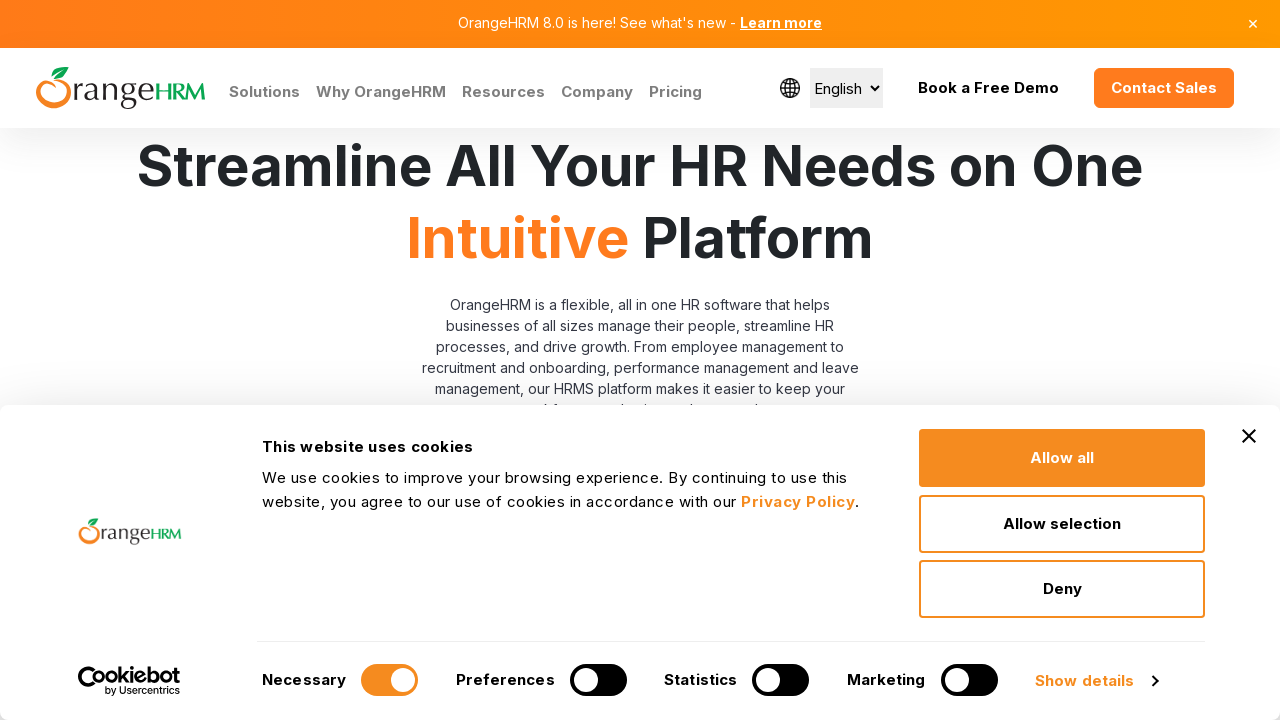

Switched to page with title: Human Resources Management Software | HRMS | OrangeHRM
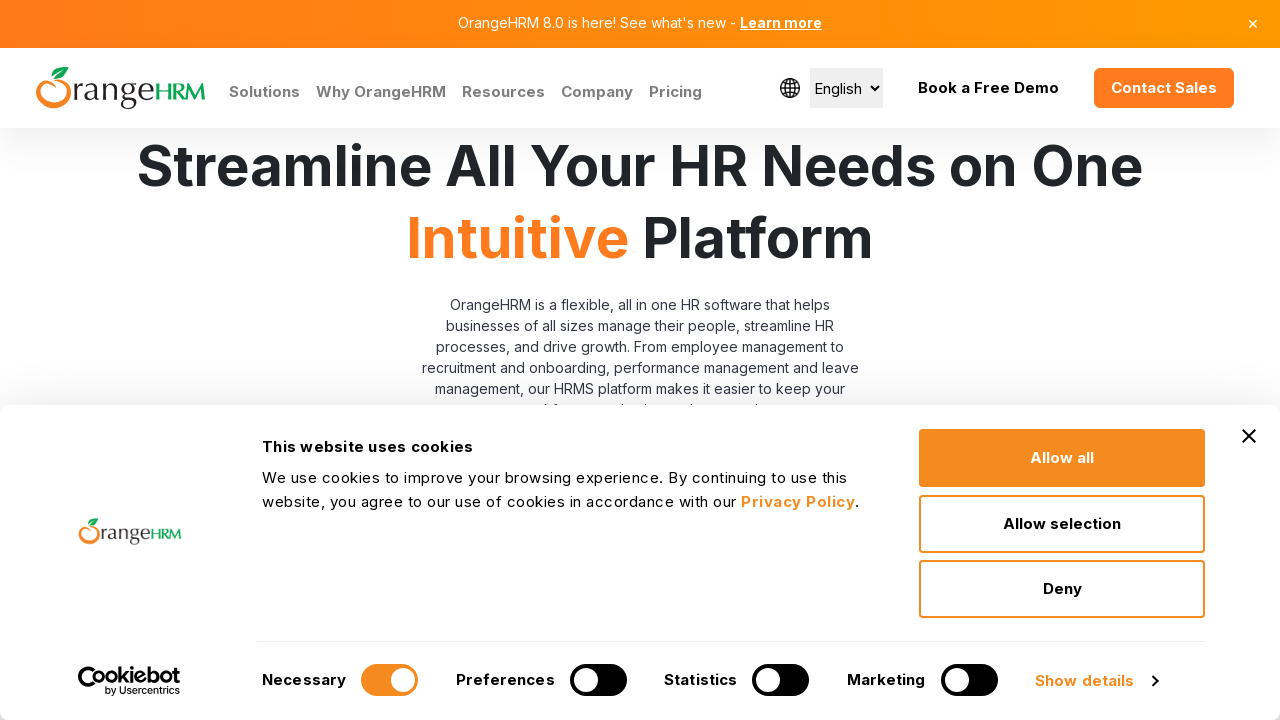

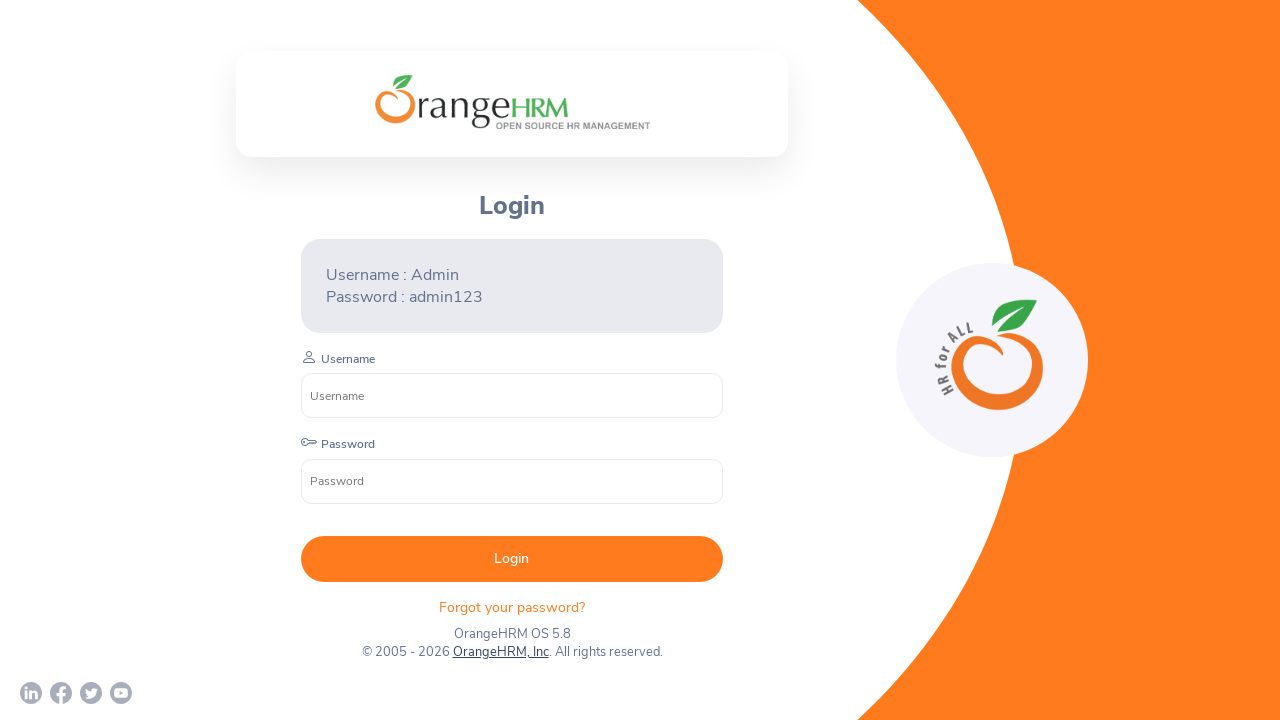